Tests window handling by opening a new window, switching to it, filling a form field, and closing the new window

Starting URL: https://www.hyrtutorials.com/p/window-handles-practice.html

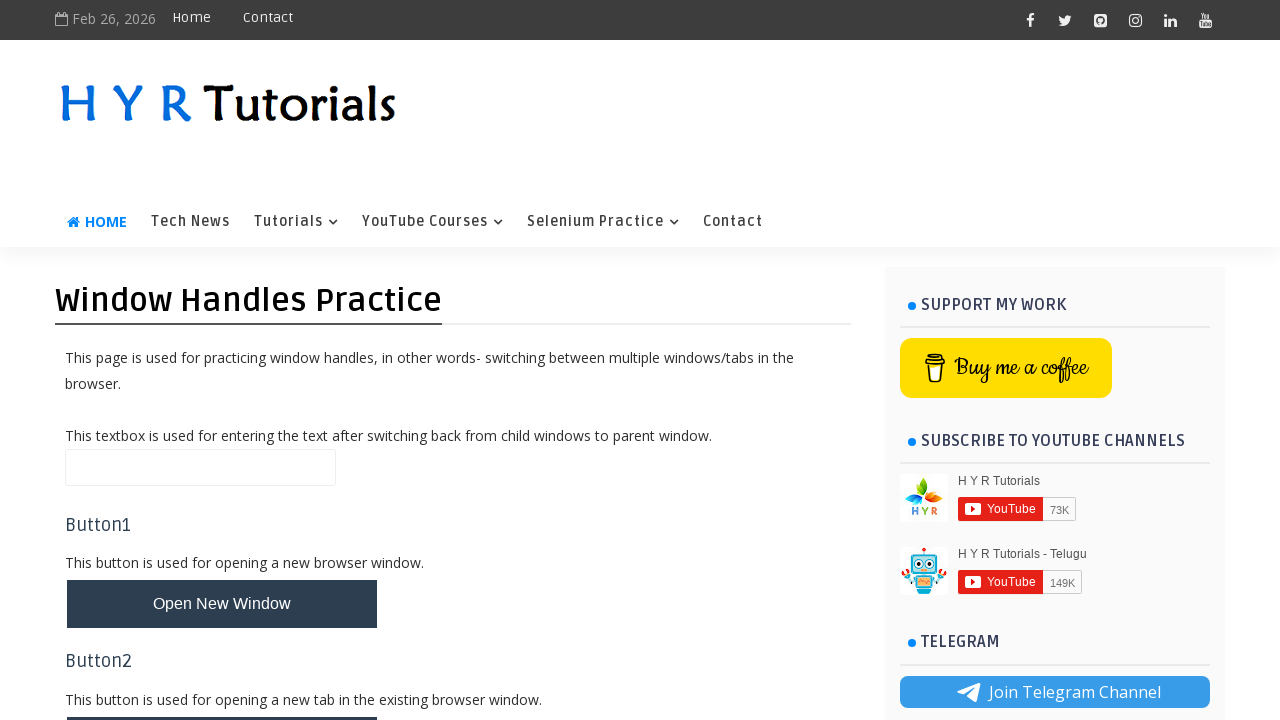

Clicked button to open new window at (222, 604) on #newWindowBtn
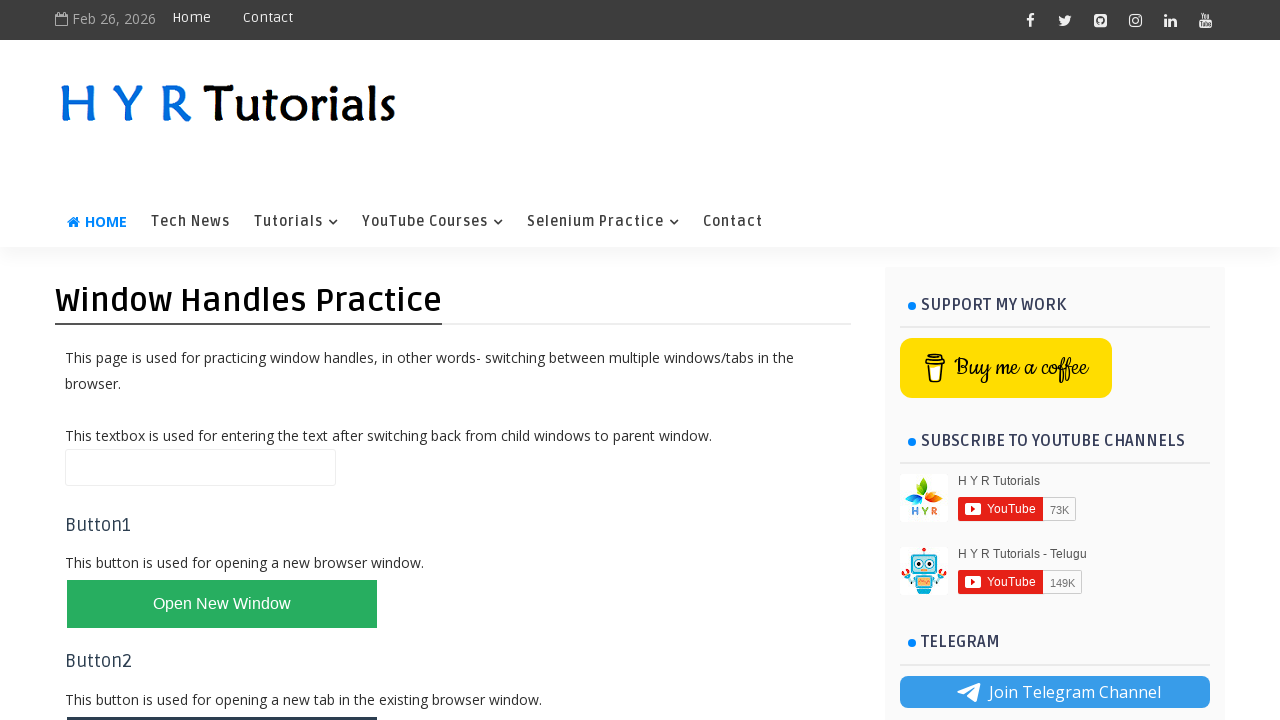

New window opened and captured
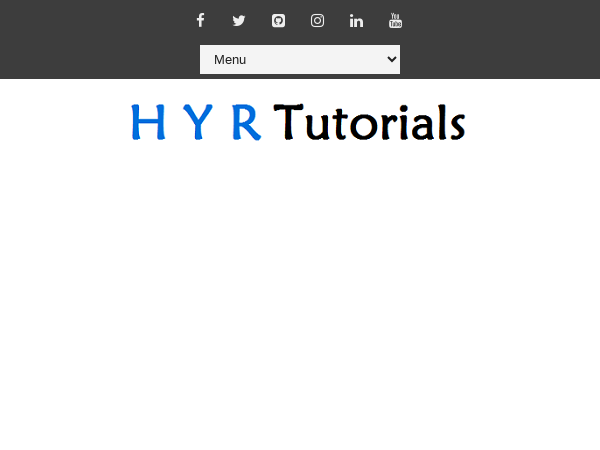

Filled firstName field with 'arjun' in new window on #firstName
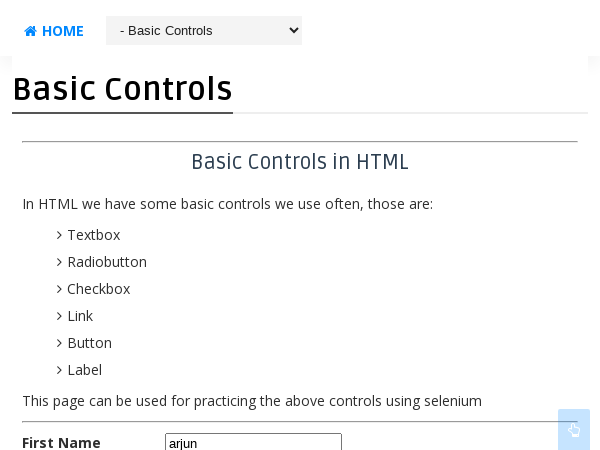

Closed the new window
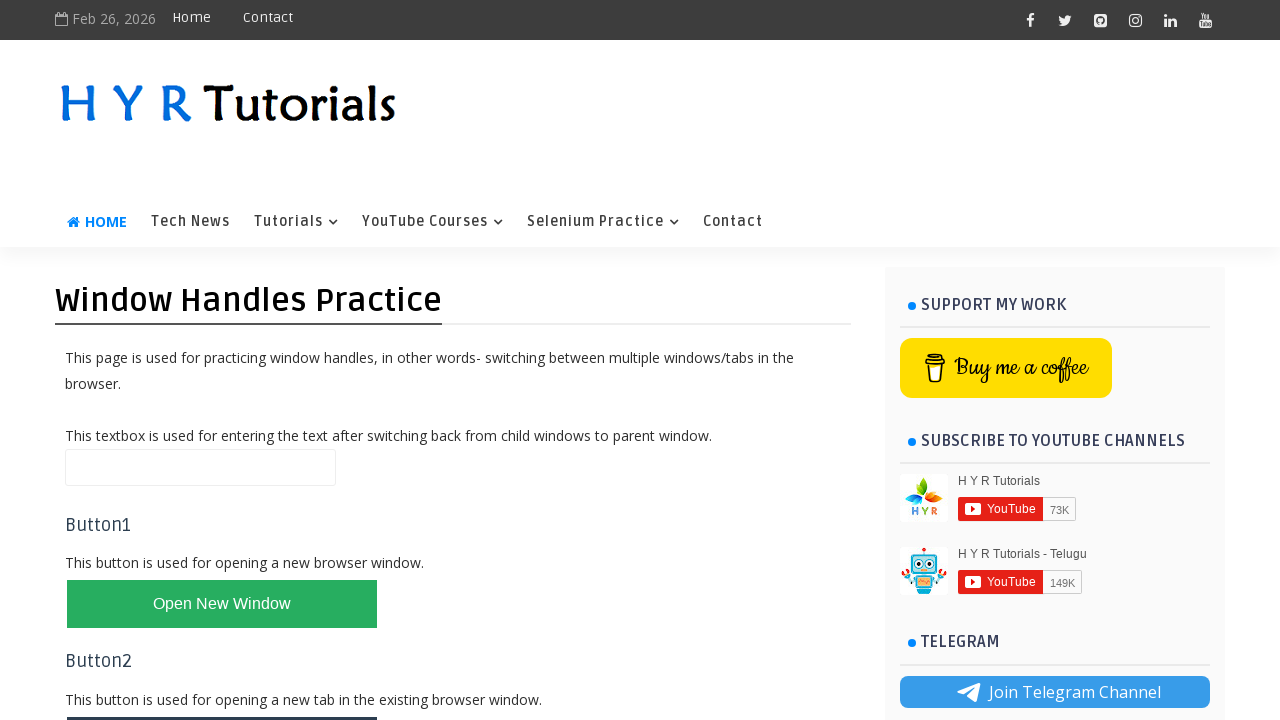

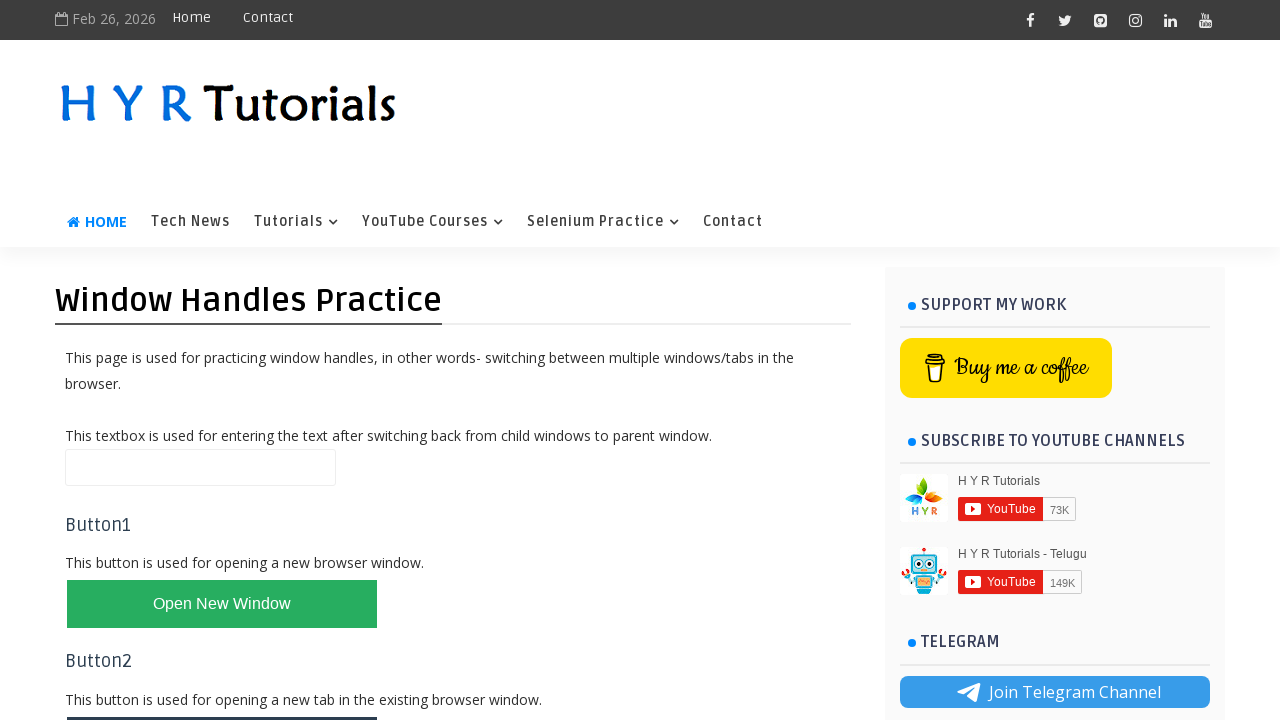